Tests handling of different JavaScript alert types (simple alert, confirm alert, and prompt alert) by clicking buttons to trigger each alert and interacting with them through accept, dismiss, and text input.

Starting URL: https://letcode.in/alert

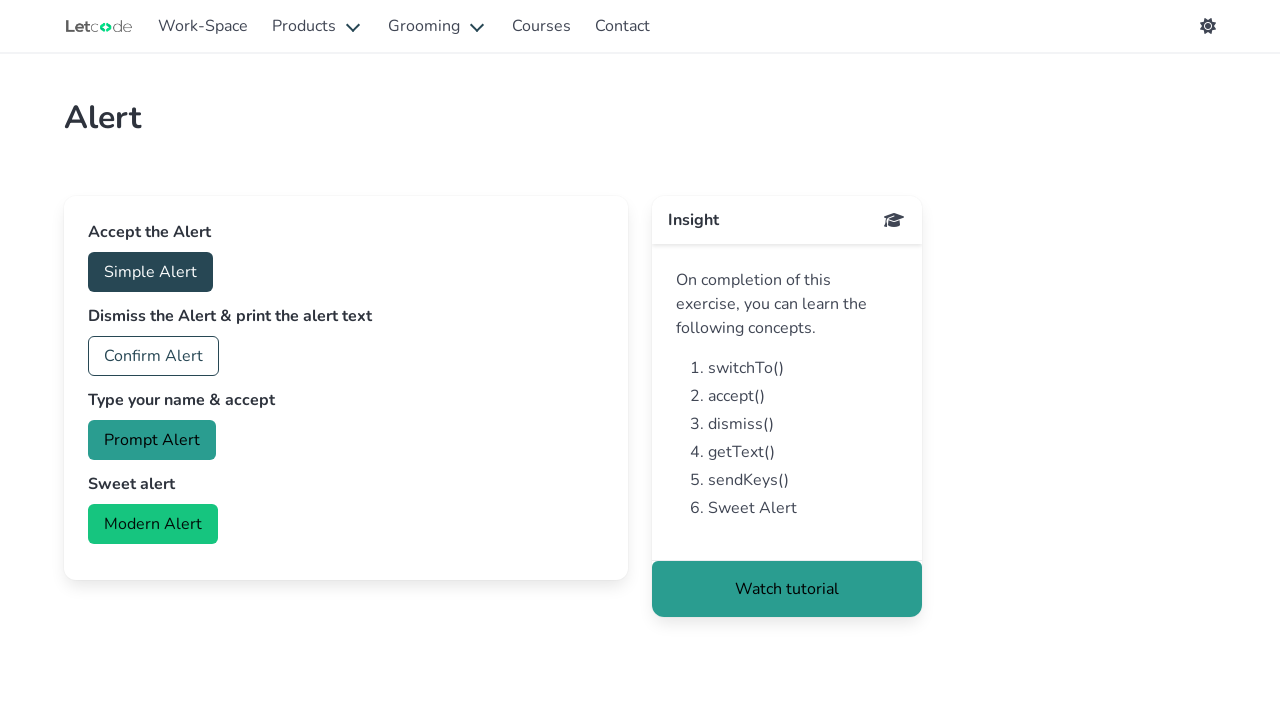

Clicked Simple Alert button at (150, 272) on xpath=//*[contains(text(),'Simple Alert')]
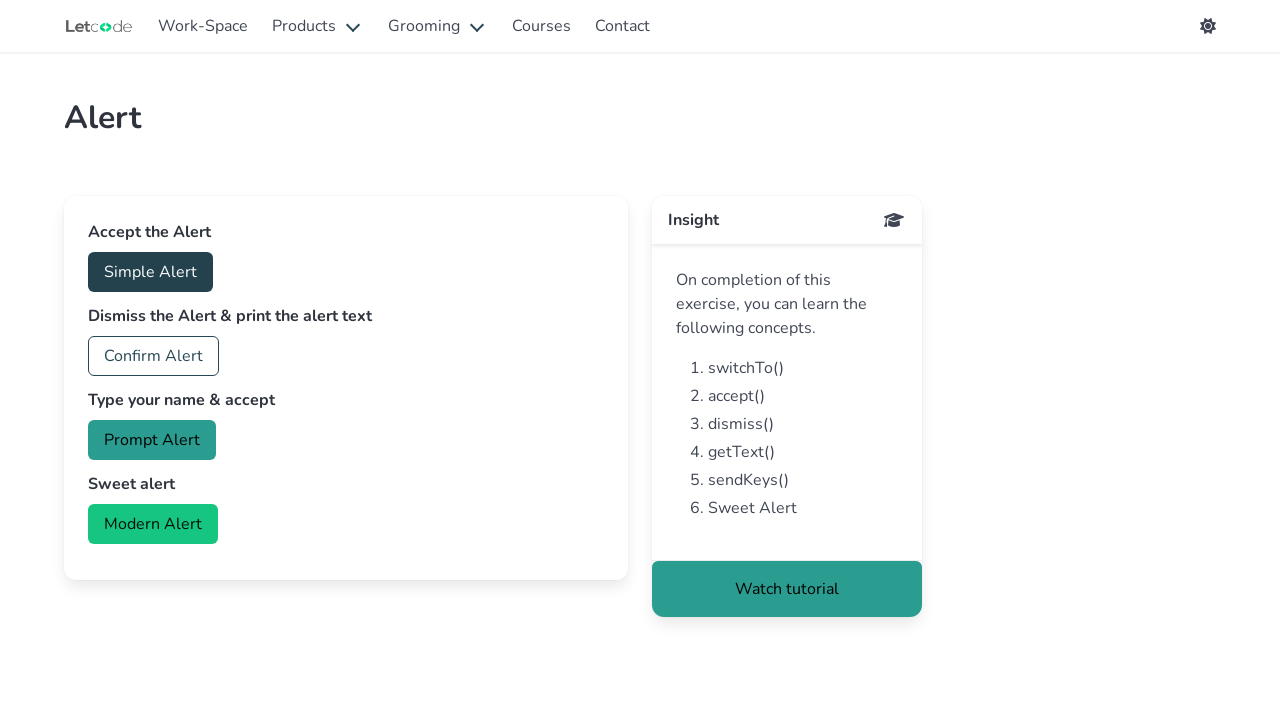

Registered dialog handler to accept simple alert
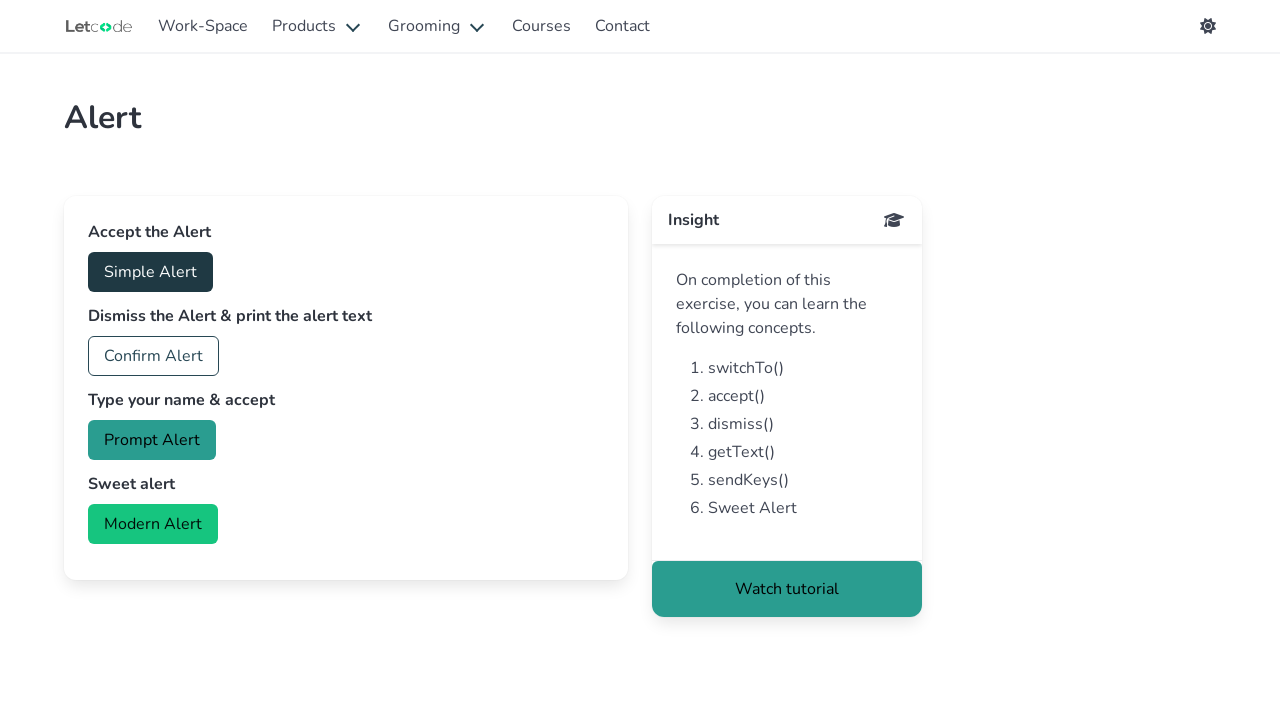

Registered dialog handler to dismiss confirm alert
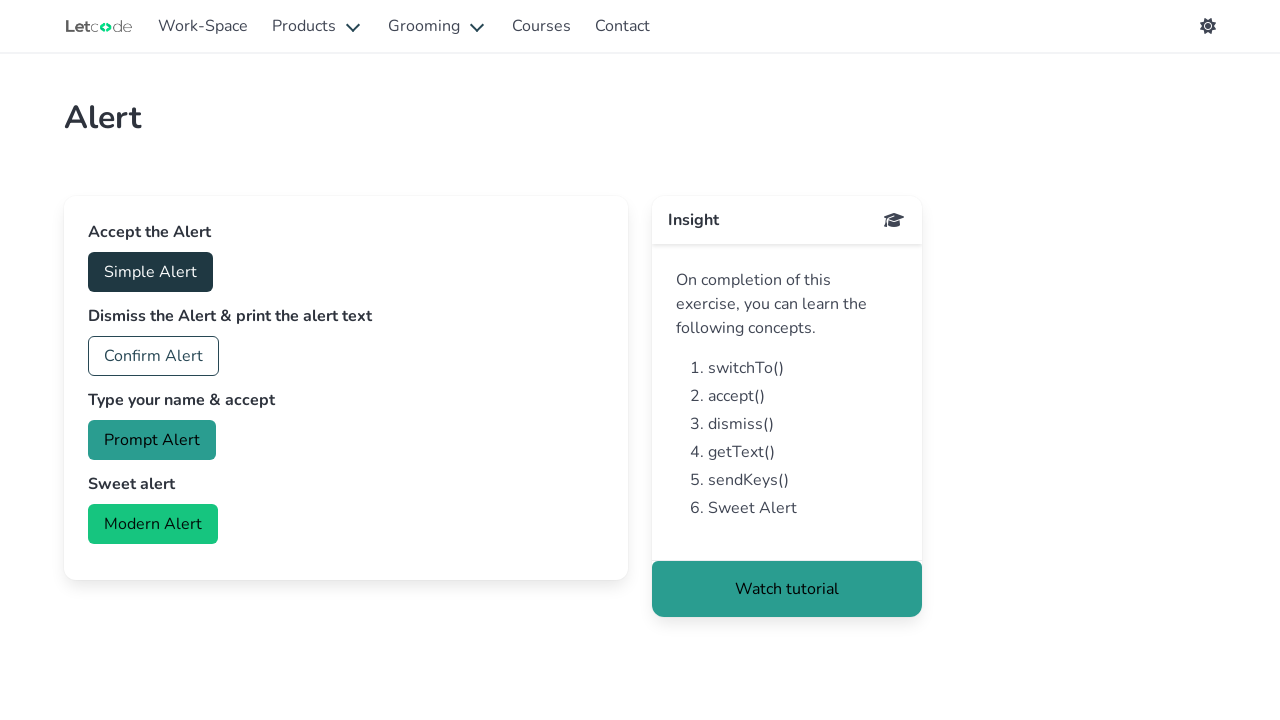

Clicked Dismiss Alert button to trigger confirm alert at (154, 356) on xpath=//label[contains(text(),'Dismiss the Alert & print the alert text')]//foll
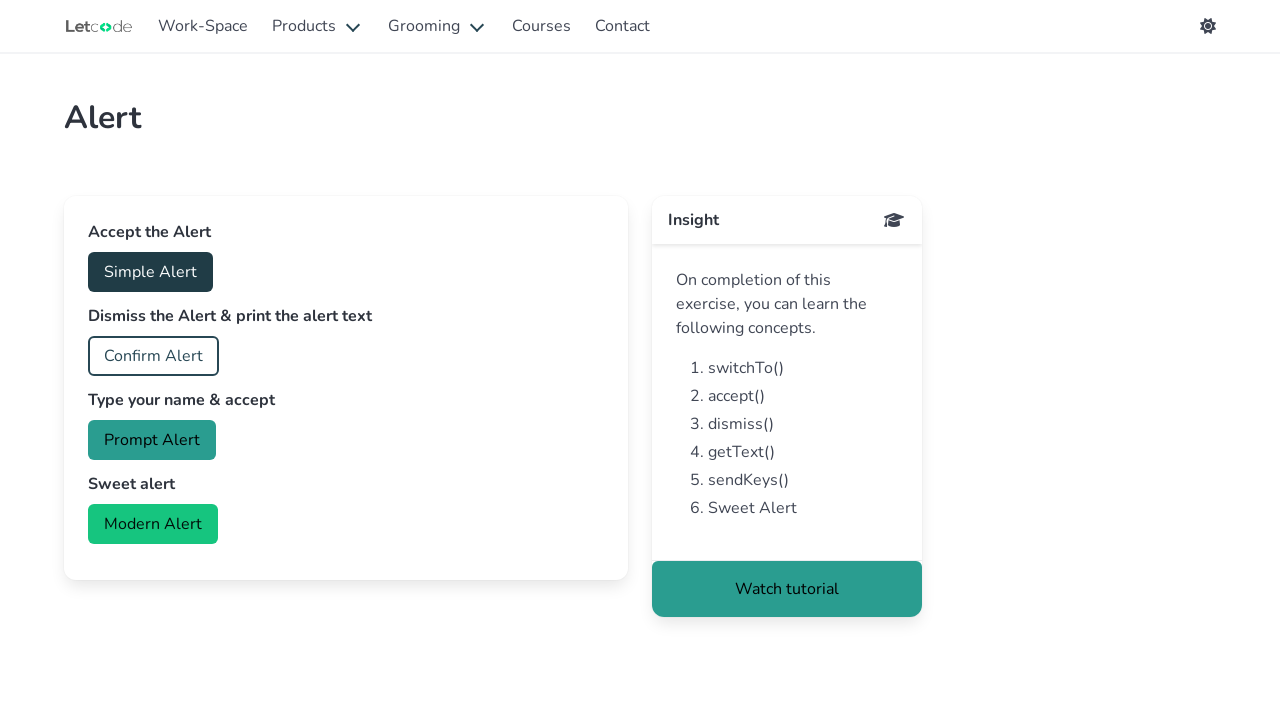

Waited 500ms for alert handling to complete
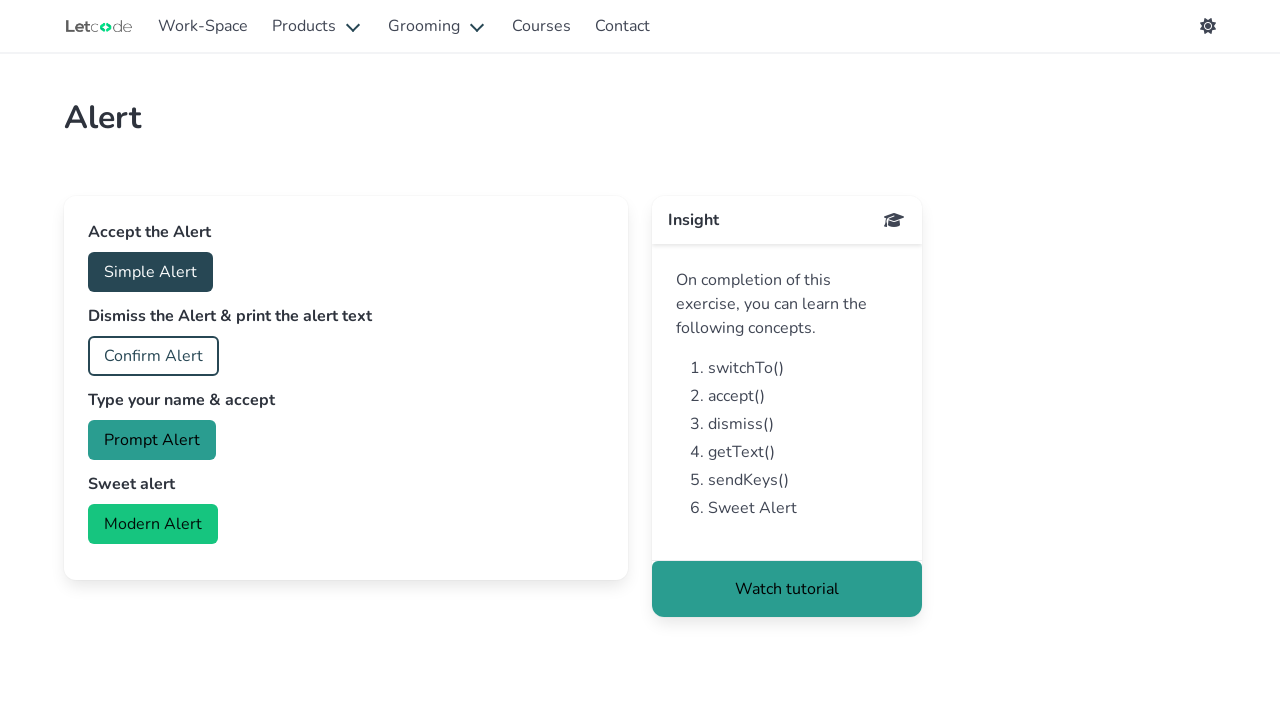

Registered dialog handler to accept prompt alert with text 'Professor'
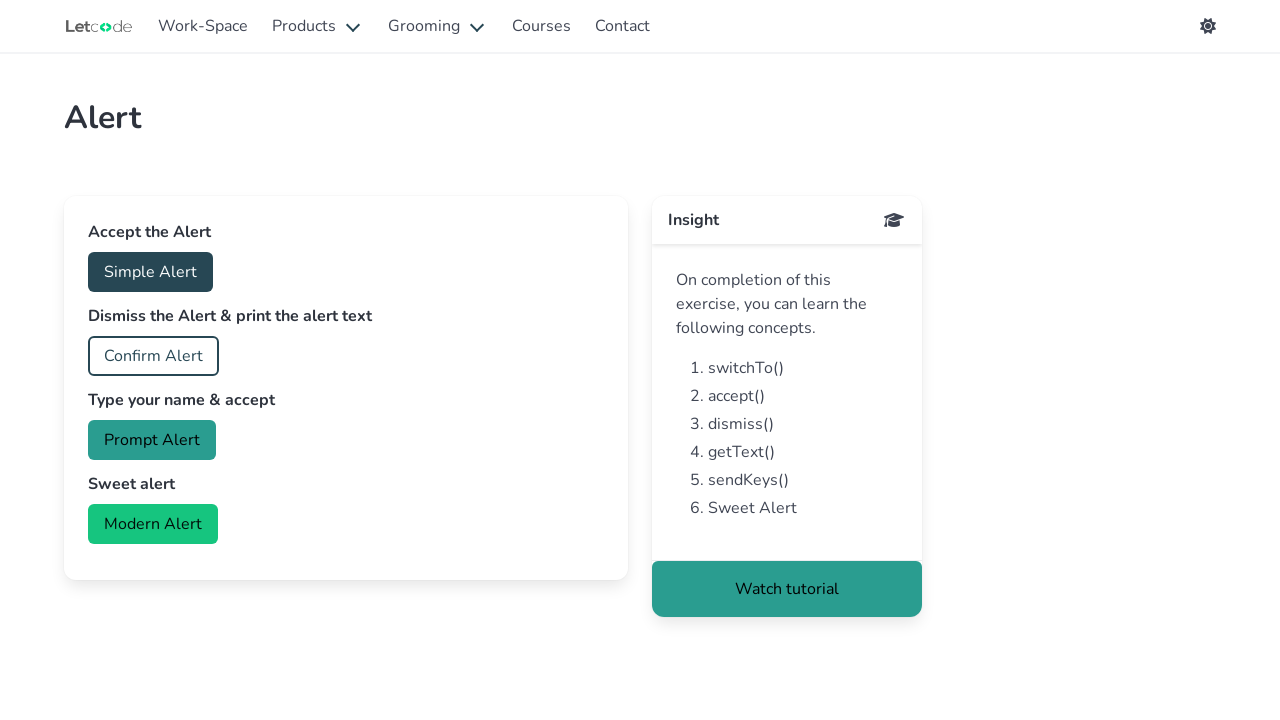

Clicked Prompt Alert button at (152, 440) on #prompt
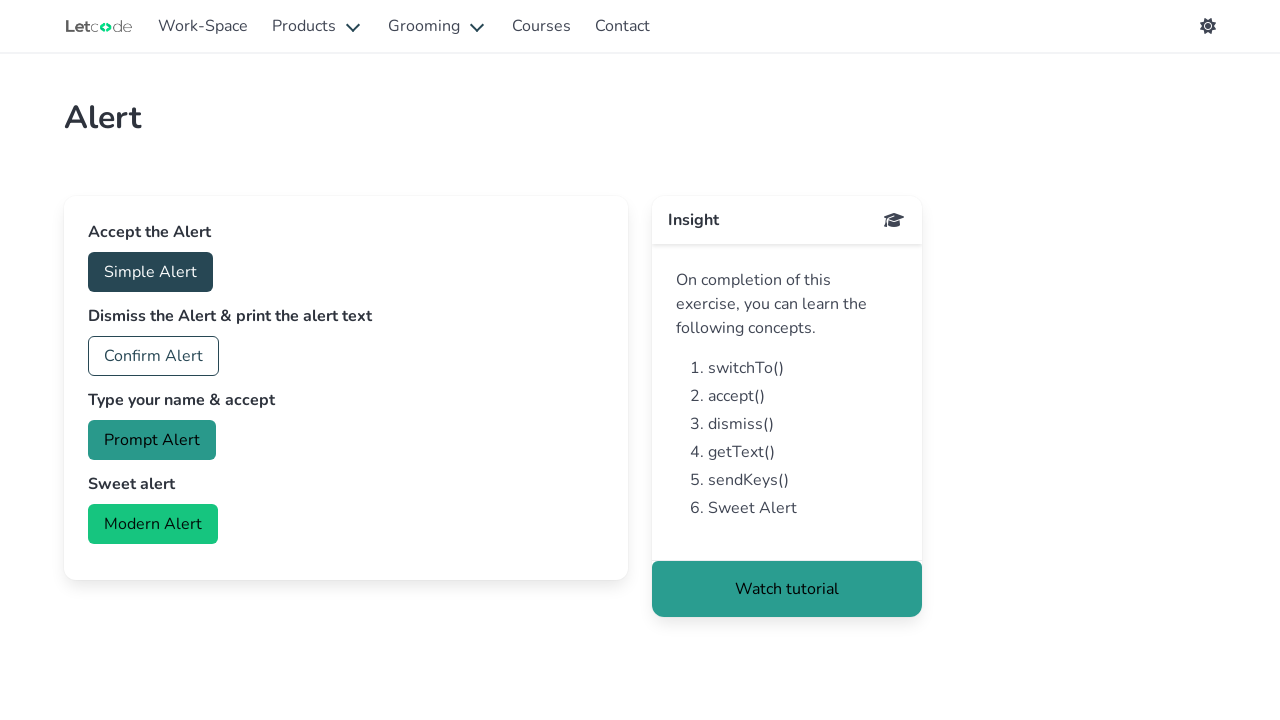

Waited 2000ms for prompt interaction to complete
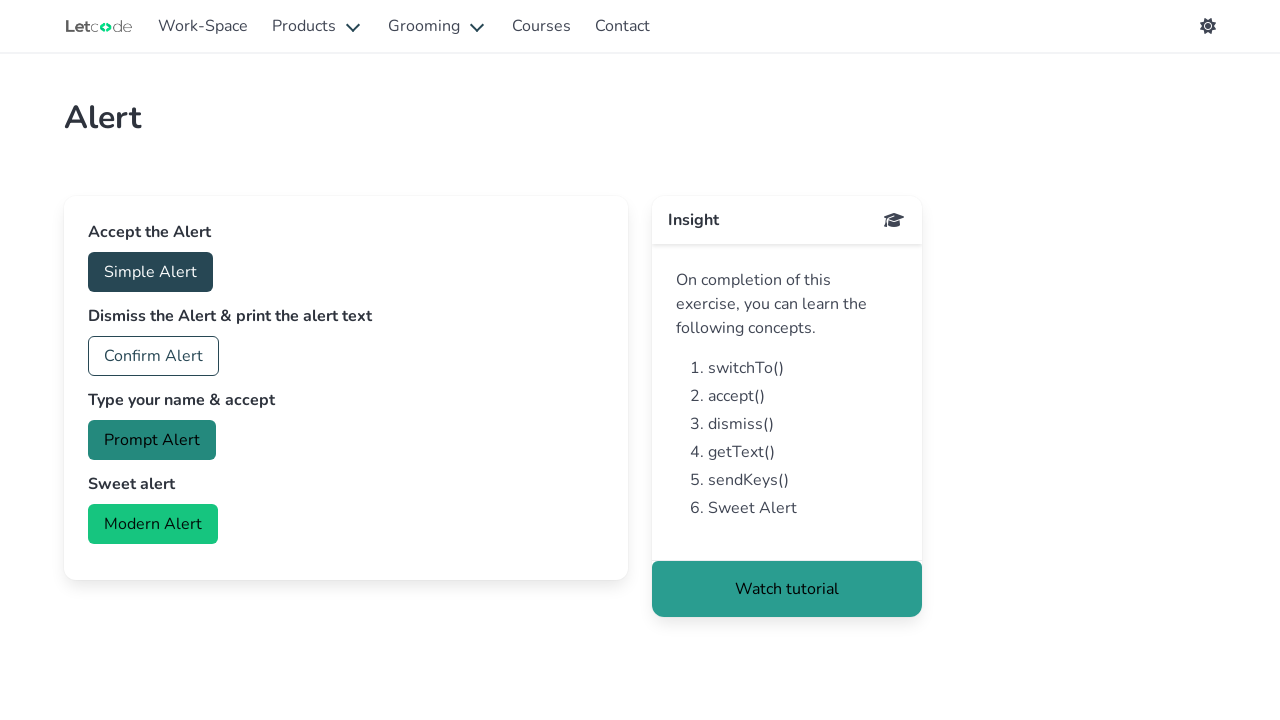

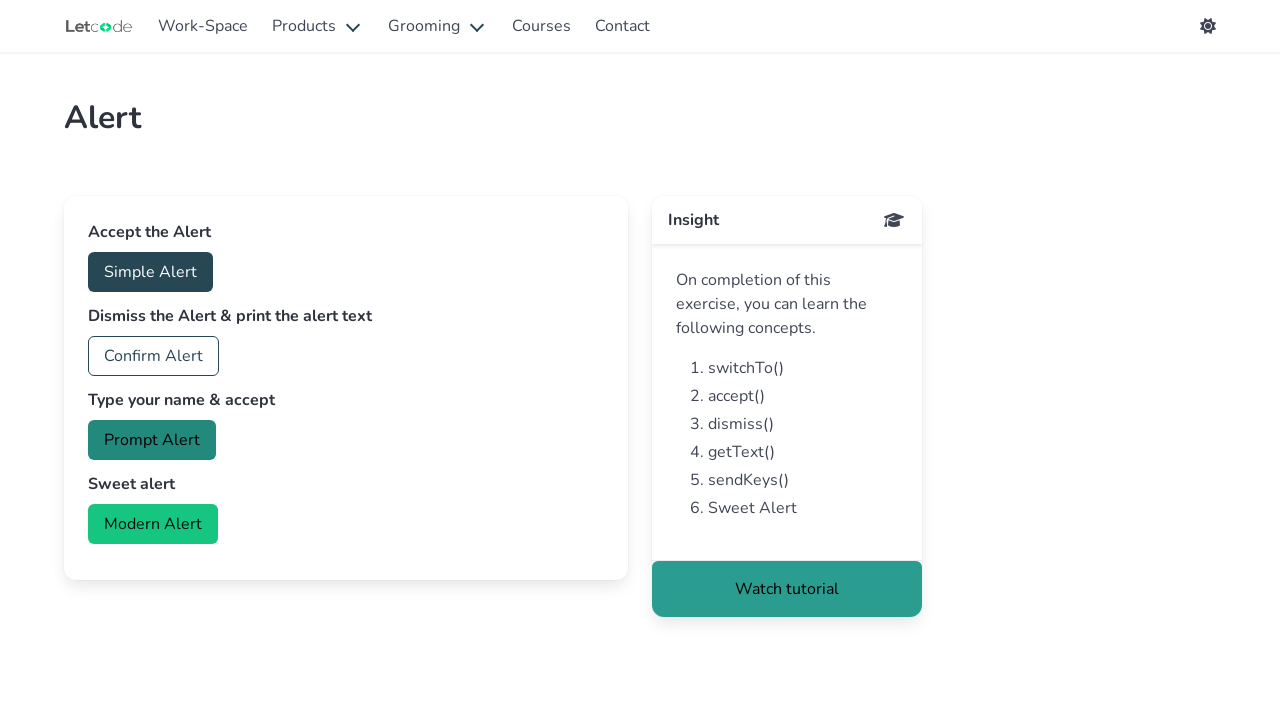